Tests waiting for element attributes to change after clicking a Start button that triggers dynamic loading

Starting URL: https://the-internet.herokuapp.com/dynamic_loading/2

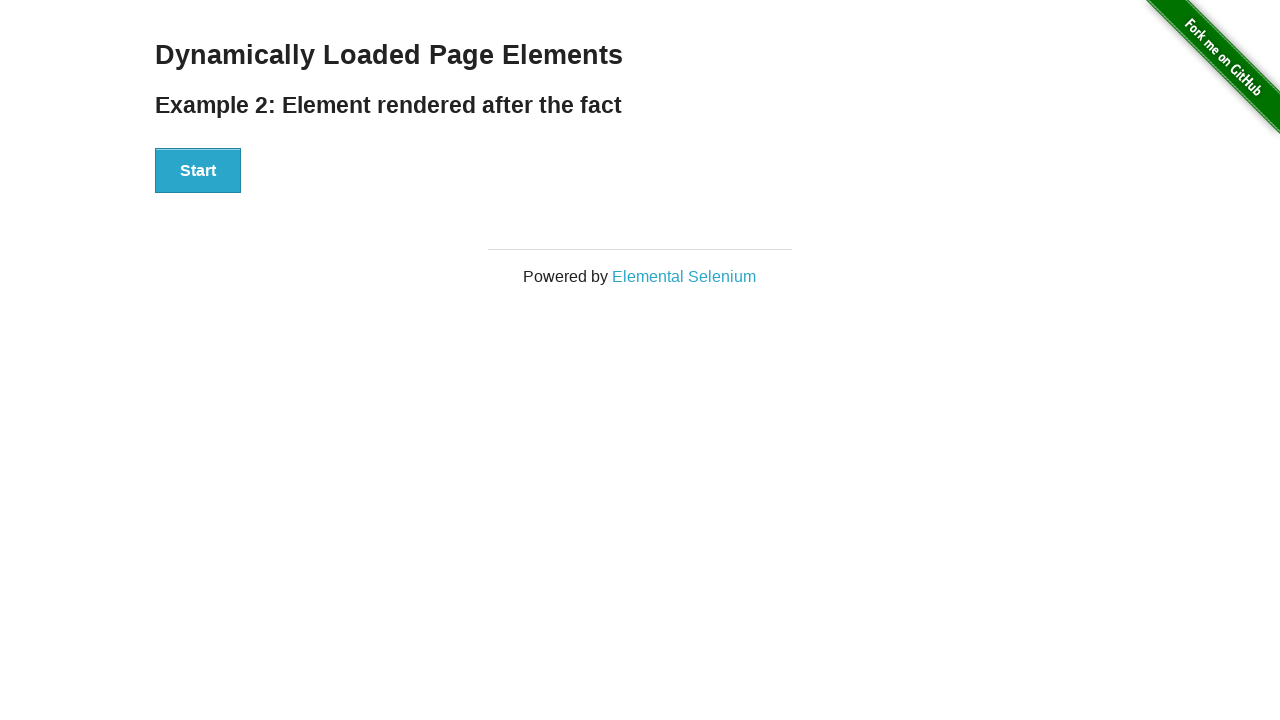

Start button is visible on the page
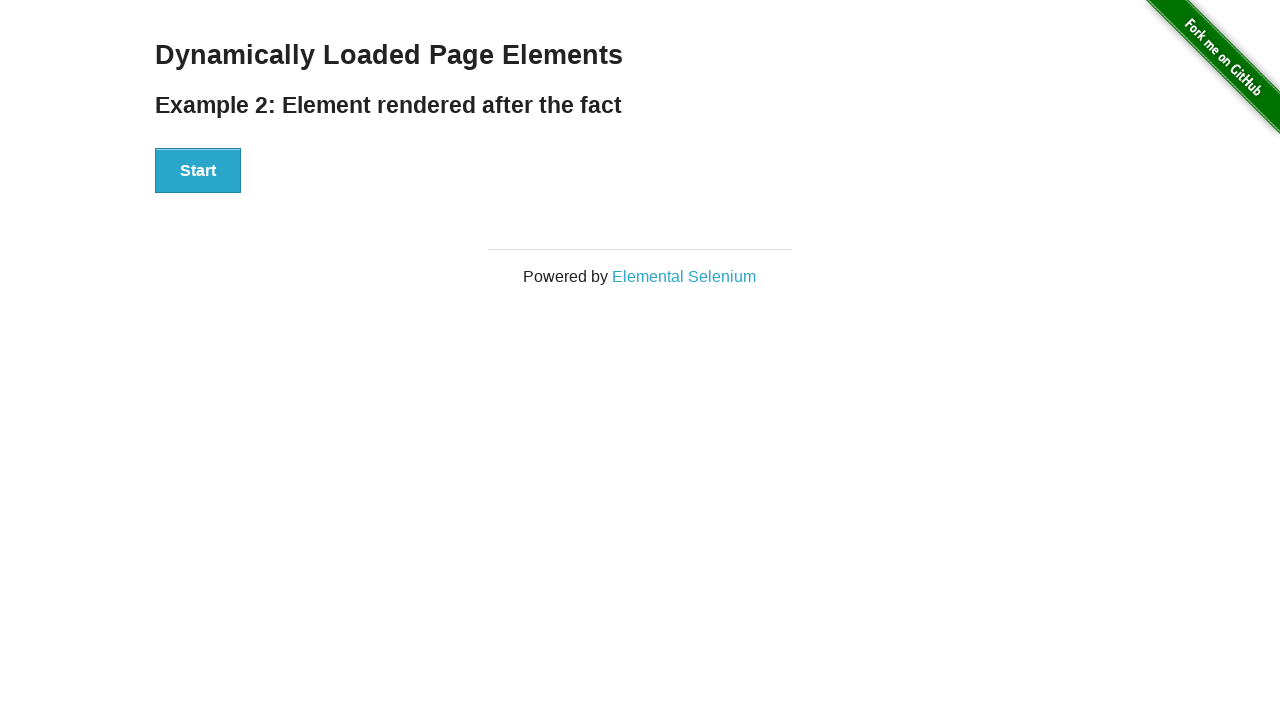

Clicked the Start button to trigger dynamic loading at (198, 171) on xpath=//button[text()='Start']
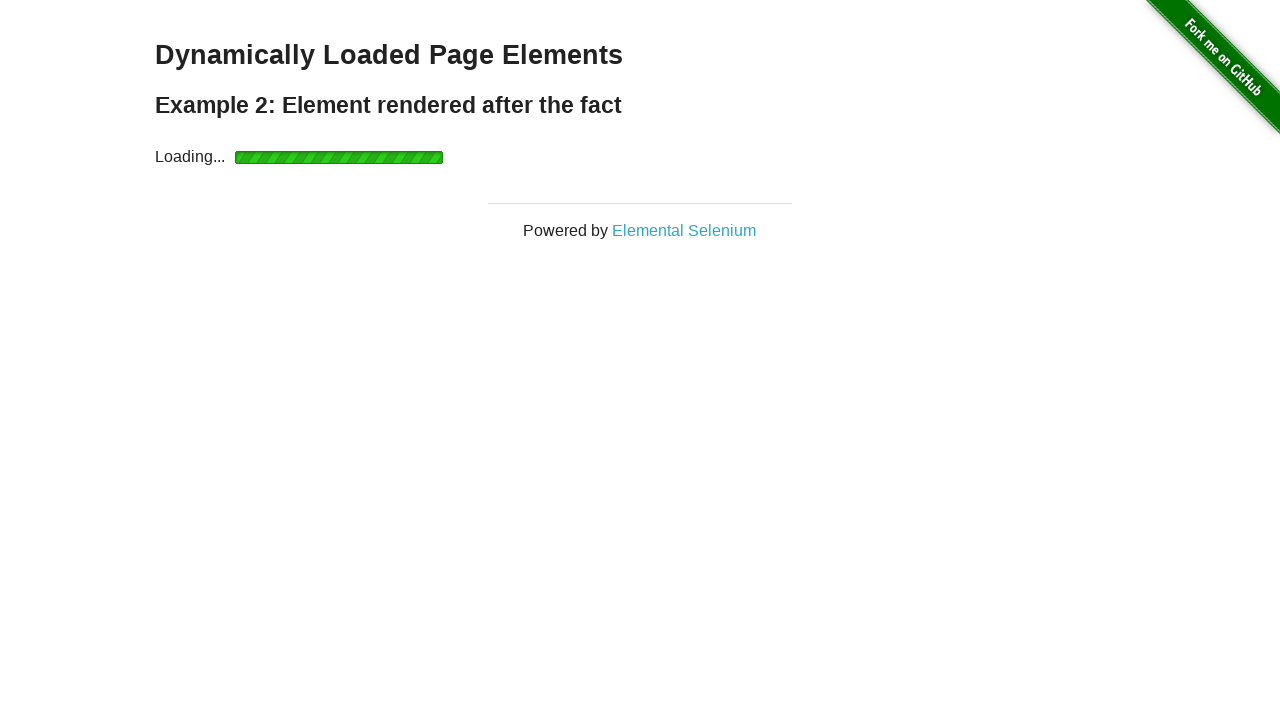

Start element attribute changed - display set to 'none' indicating dynamic loading completed
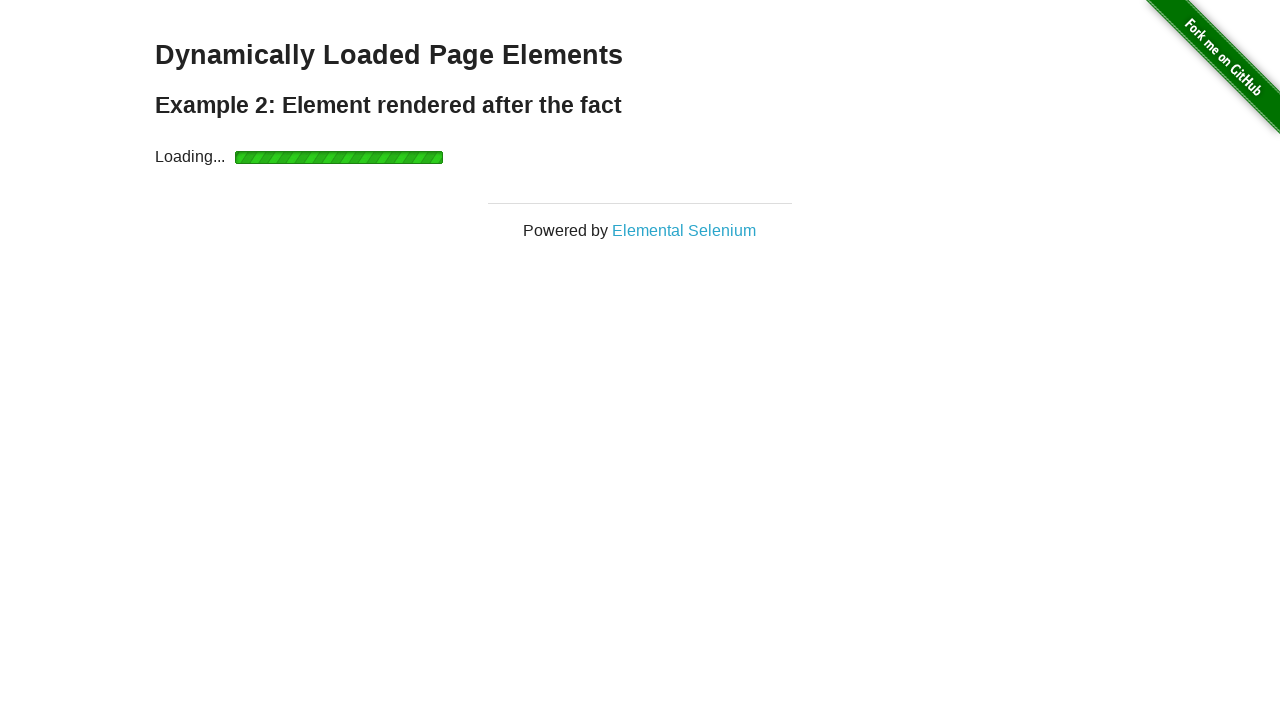

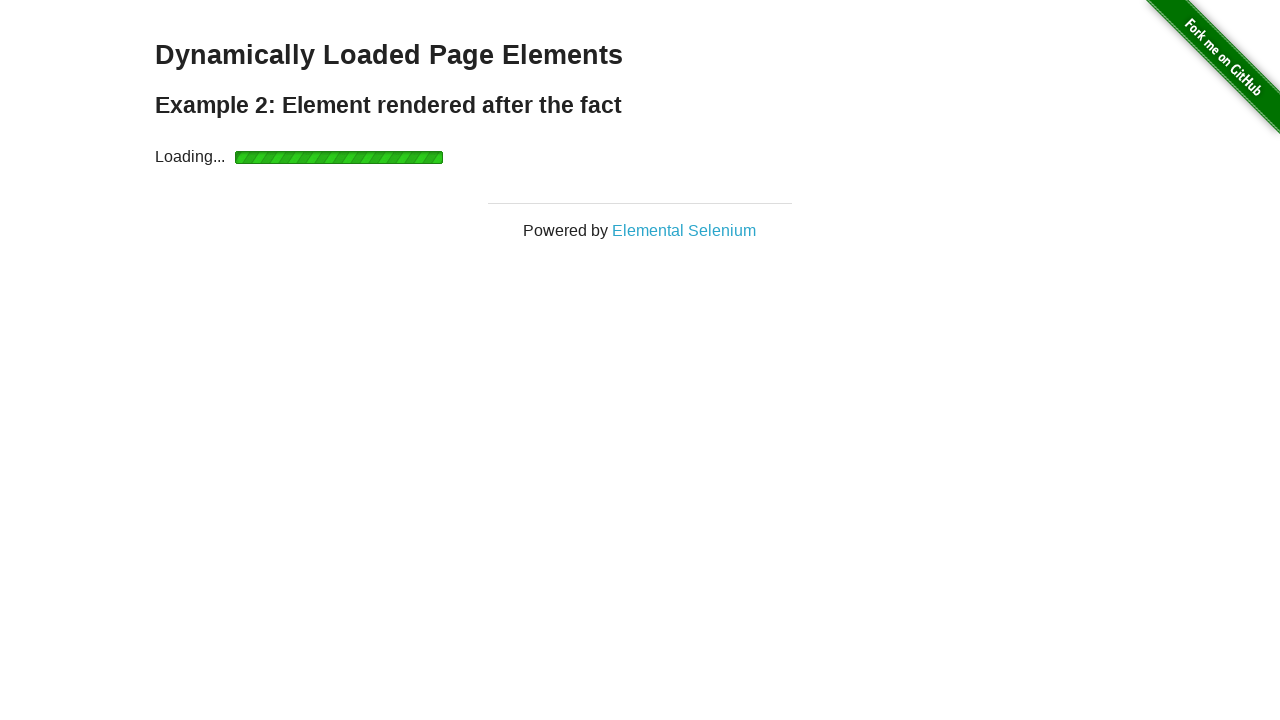